Tests clicking the "Get started" link on the Playwright website and verifies the Installation heading is visible

Starting URL: https://playwright.dev/

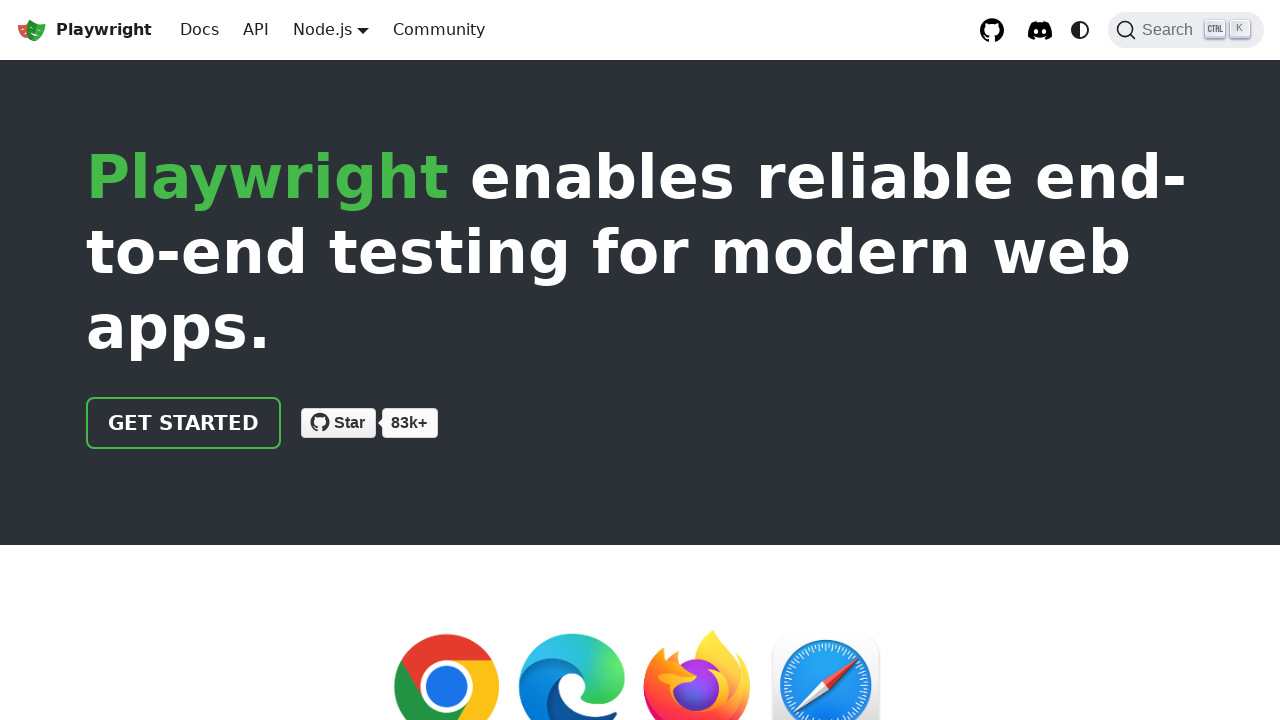

Clicked the 'Get started' link at (184, 423) on internal:role=link[name="Get started"i]
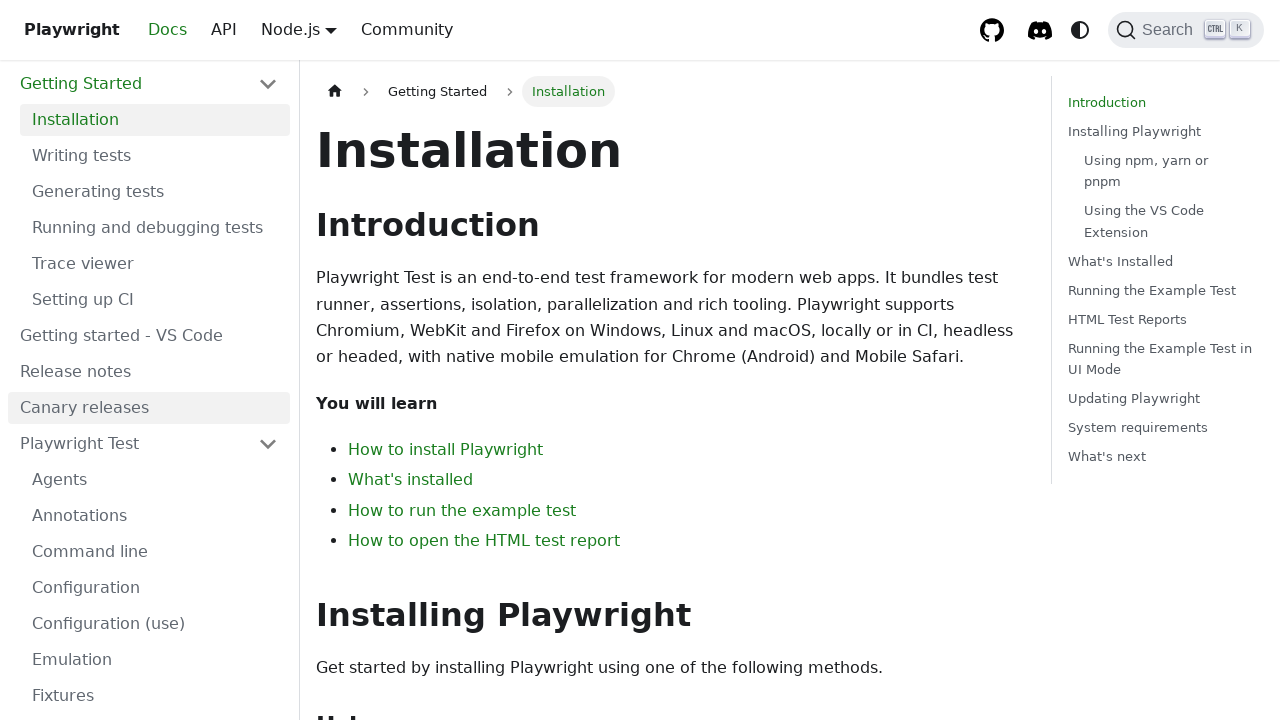

Verified the 'Installation' heading is visible
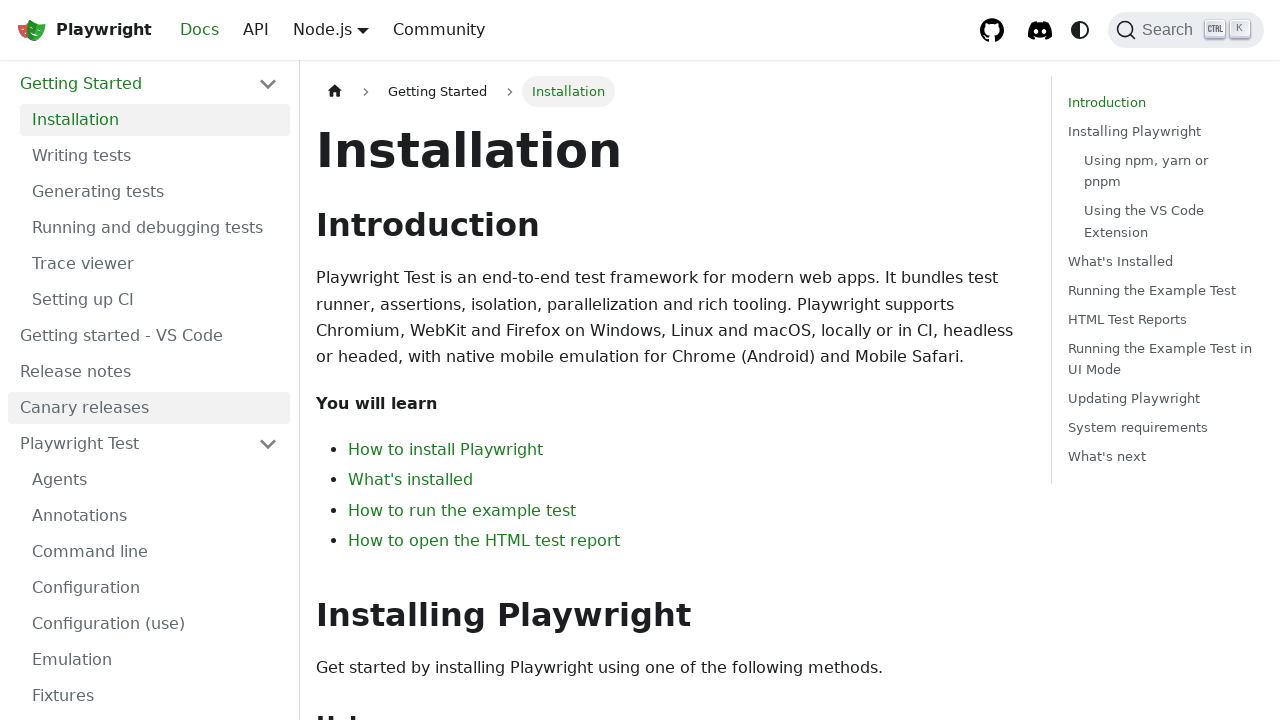

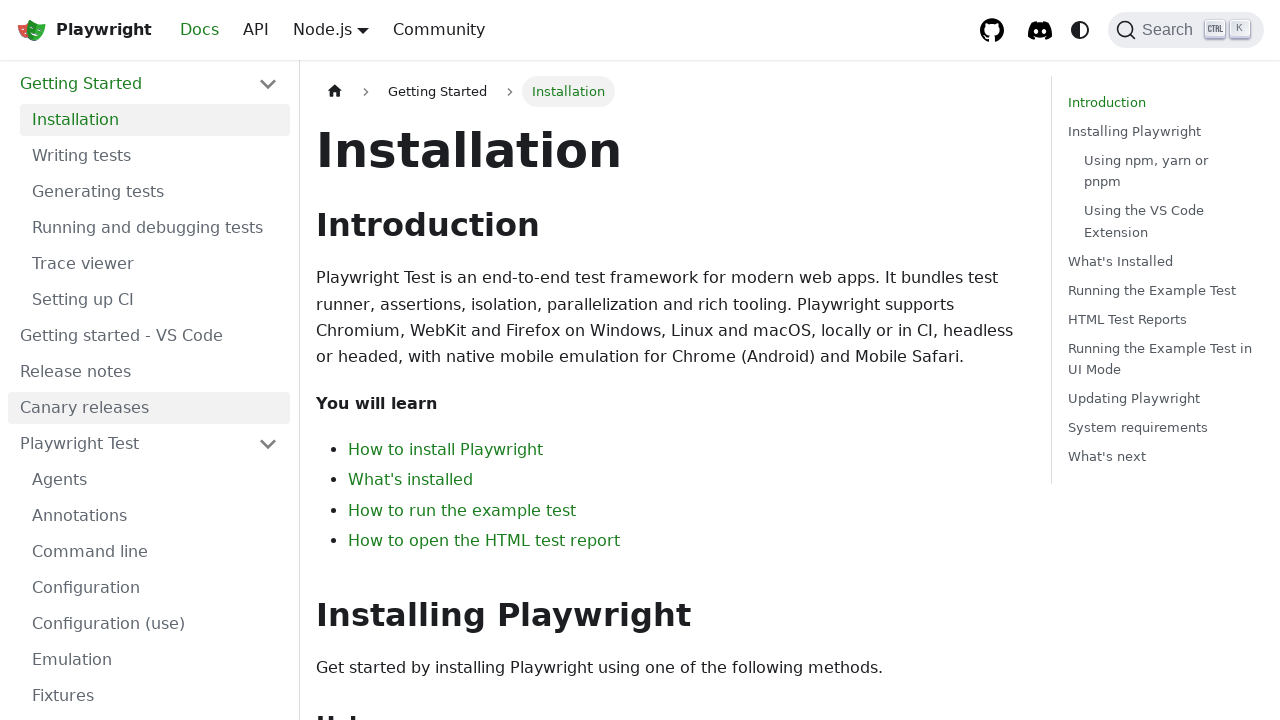